Tests radio button functionality by finding all radio buttons with name 'lang' and selecting the one with value 'RUBY'

Starting URL: http://seleniumpractise.blogspot.com/2016/08/

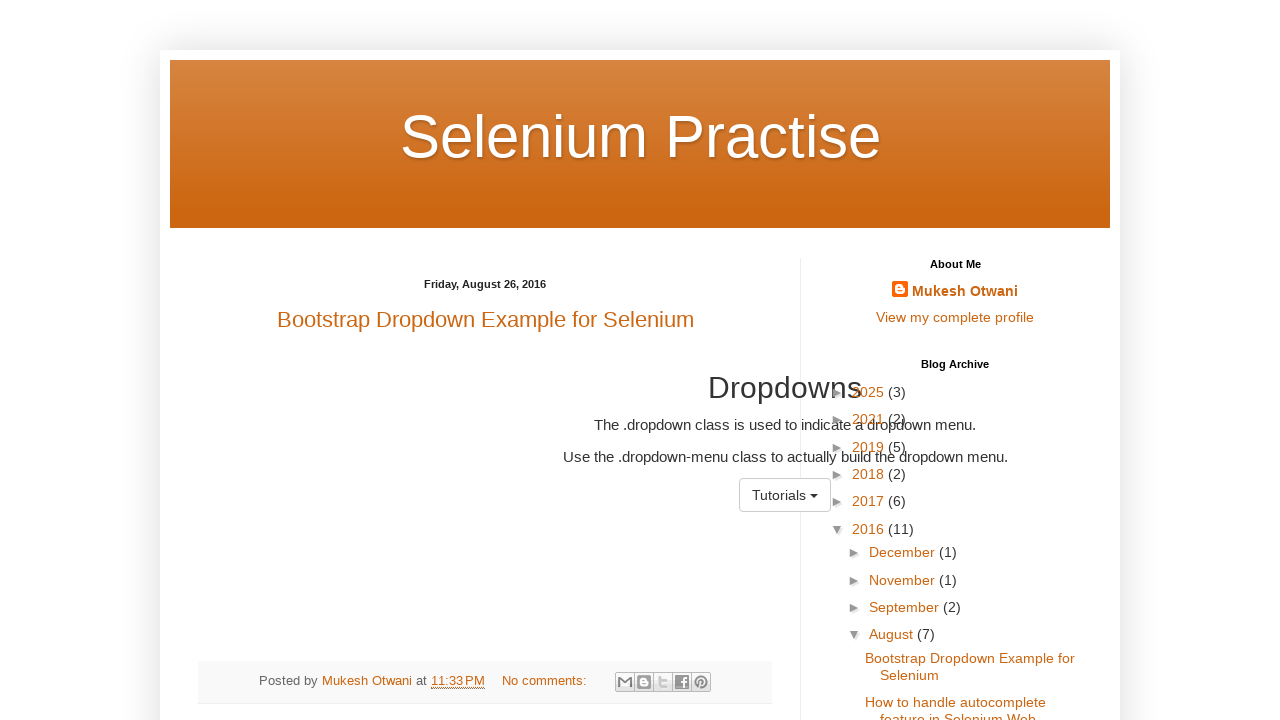

Waited for radio buttons with name 'lang' to be present
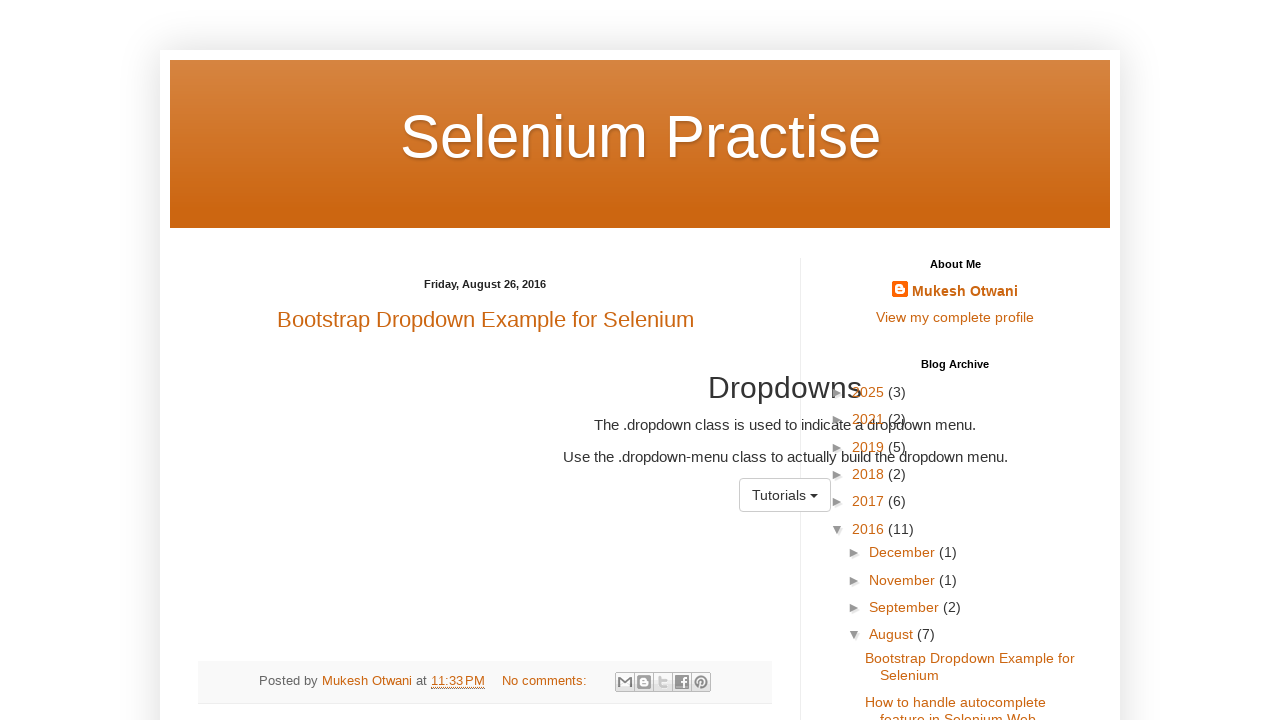

Selected radio button with value 'RUBY' at (468, 361) on input[type='radio'][name='lang'][value='RUBY']
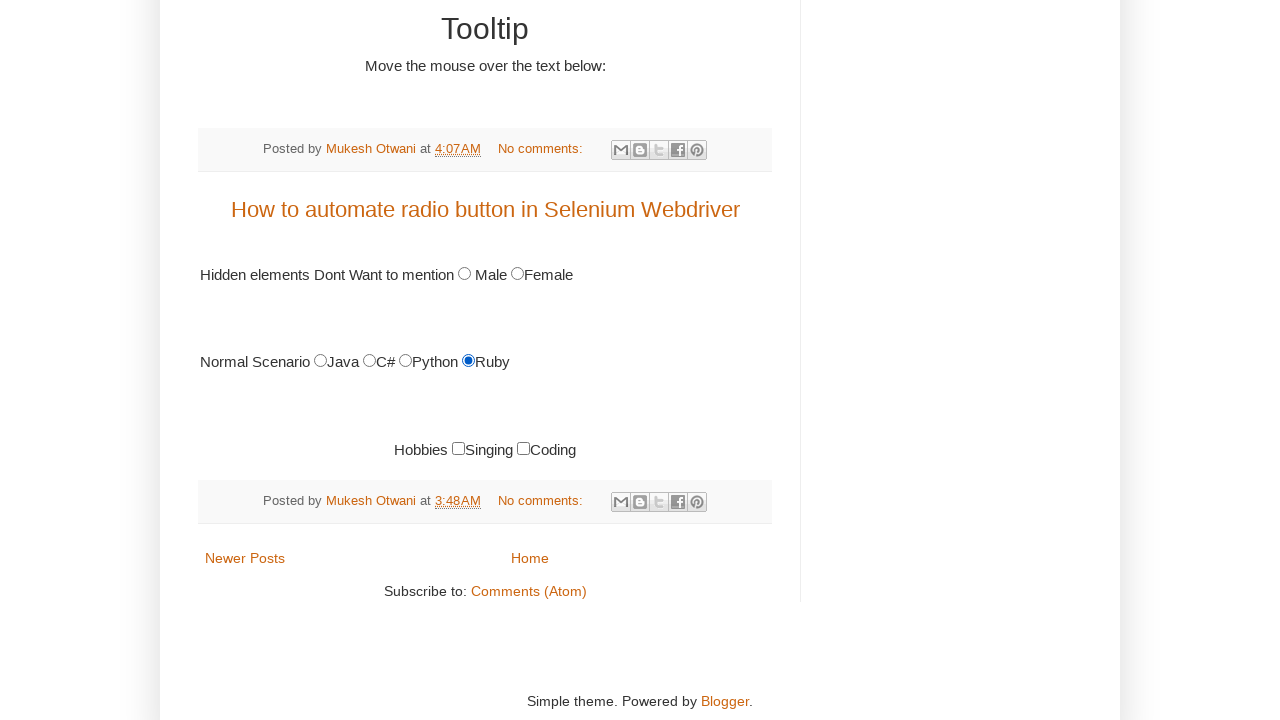

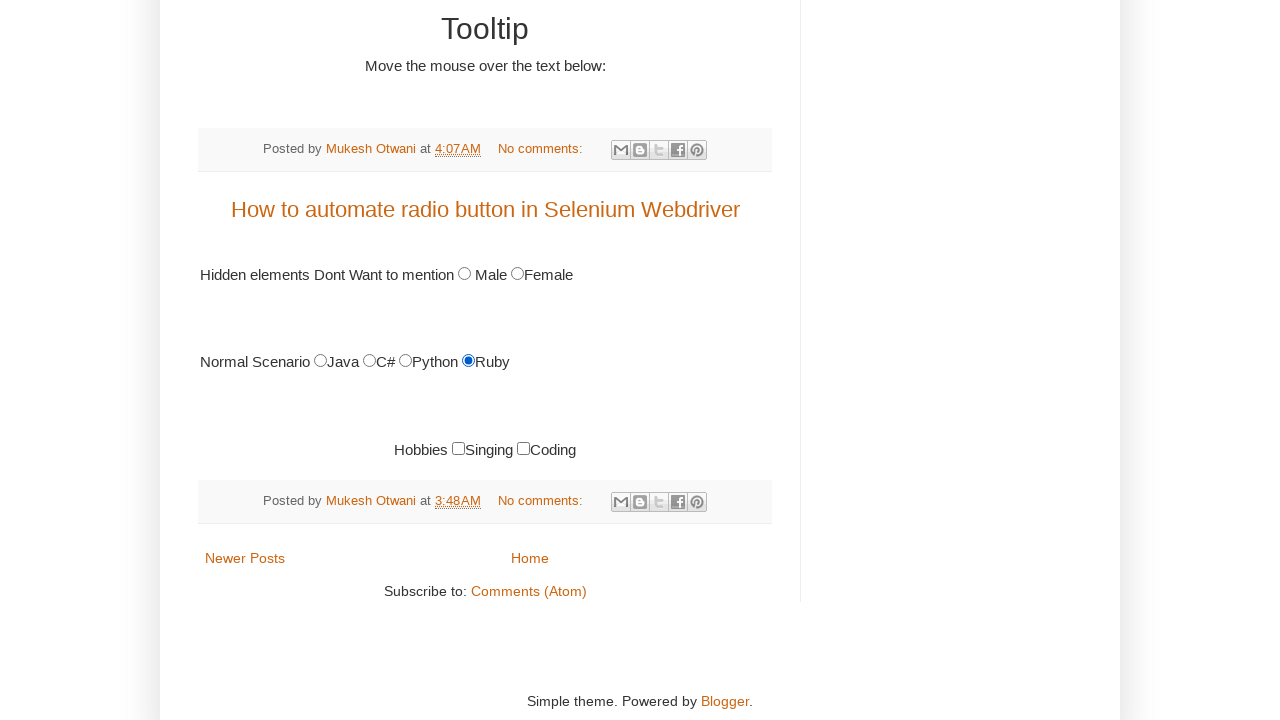